Tests product browsing and cart functionality on DemoBlaze by selecting a category, clicking on a product, viewing product details, adding to cart, and then deleting the item from the cart.

Starting URL: https://www.demoblaze.com/index.html#

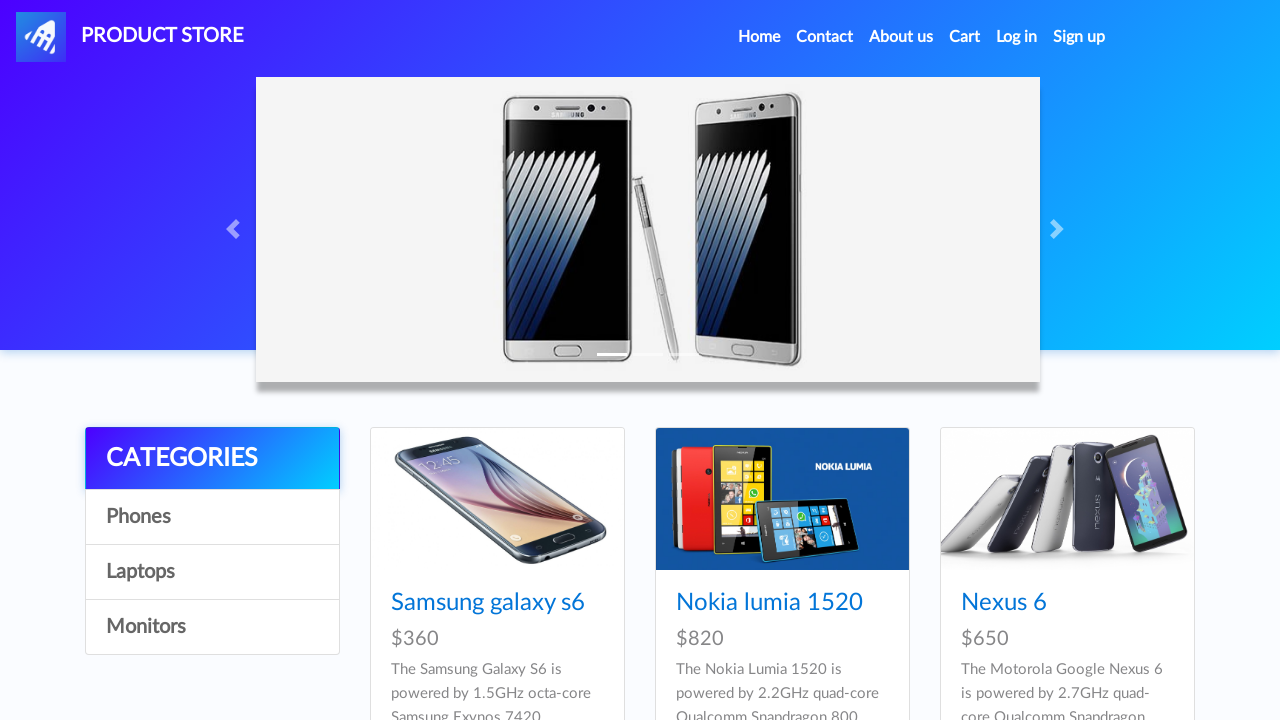

Categories loaded in the sidebar
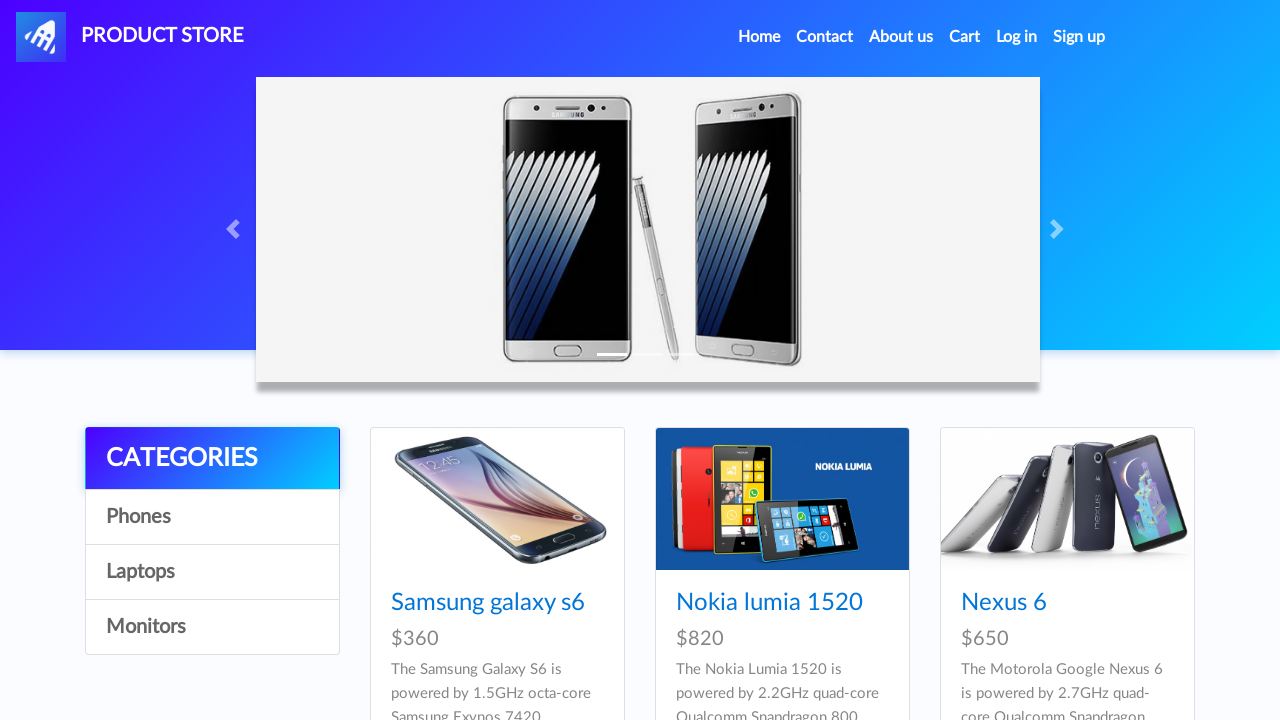

Clicked on Phones category at (212, 517) on a.list-group-item:text('Phones')
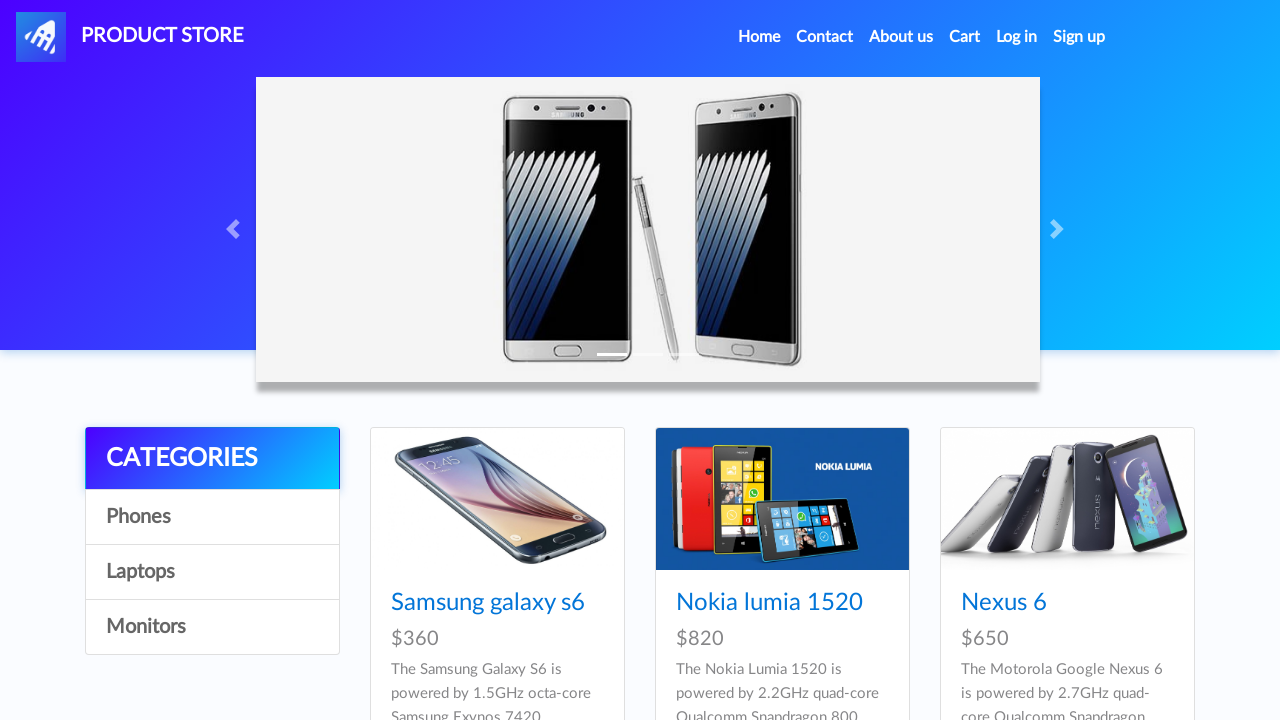

Product cards loaded for Phones category
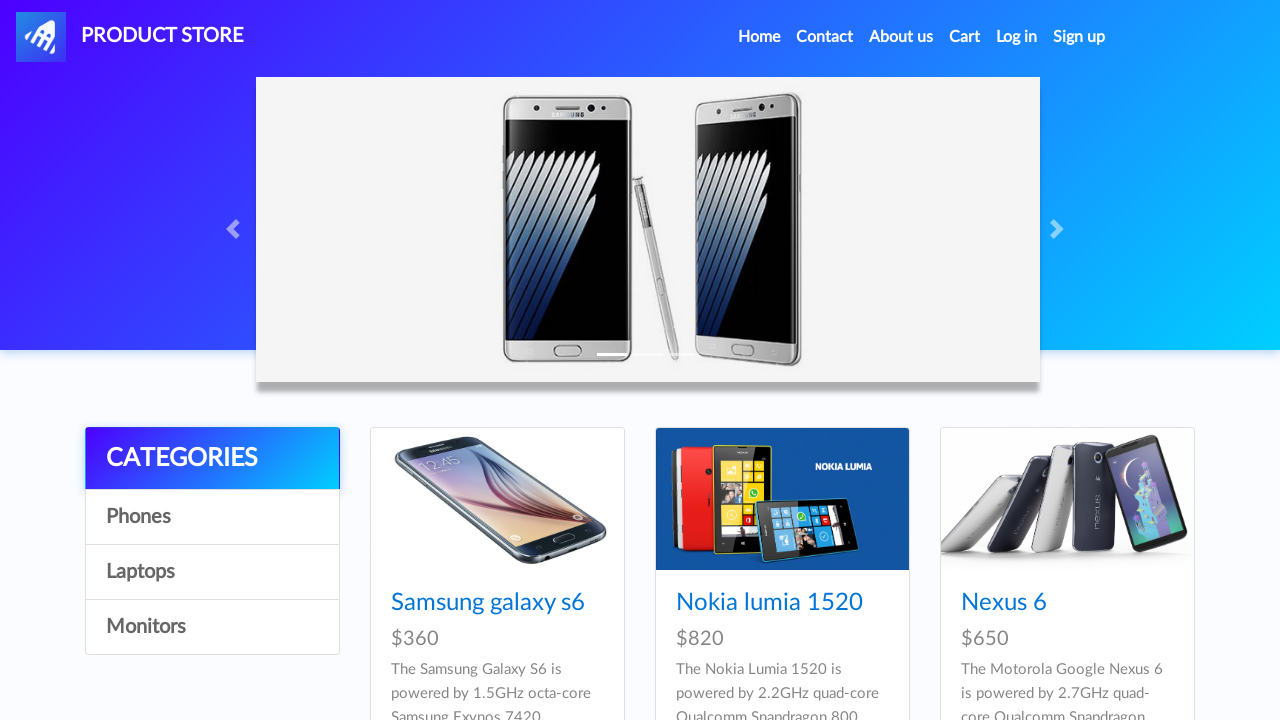

Clicked on the first product card at (497, 499) on div.card.h-100 img.card-img-top >> nth=0
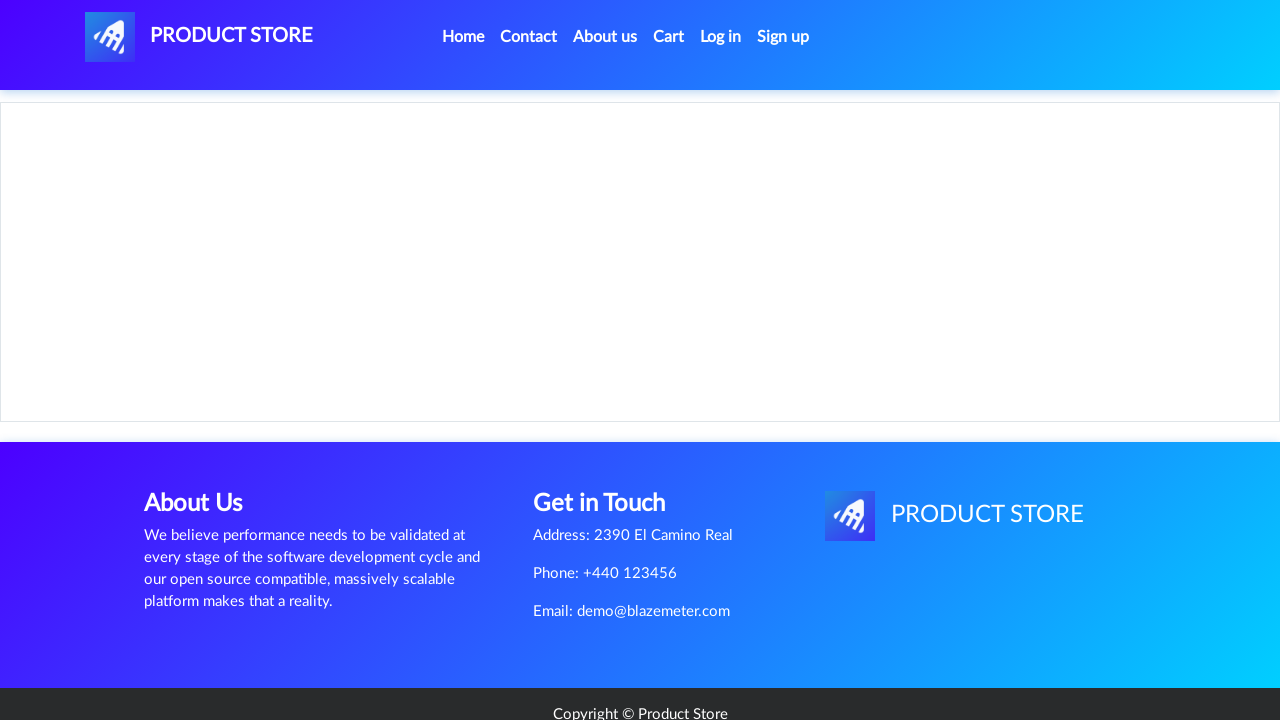

Product name loaded on details page
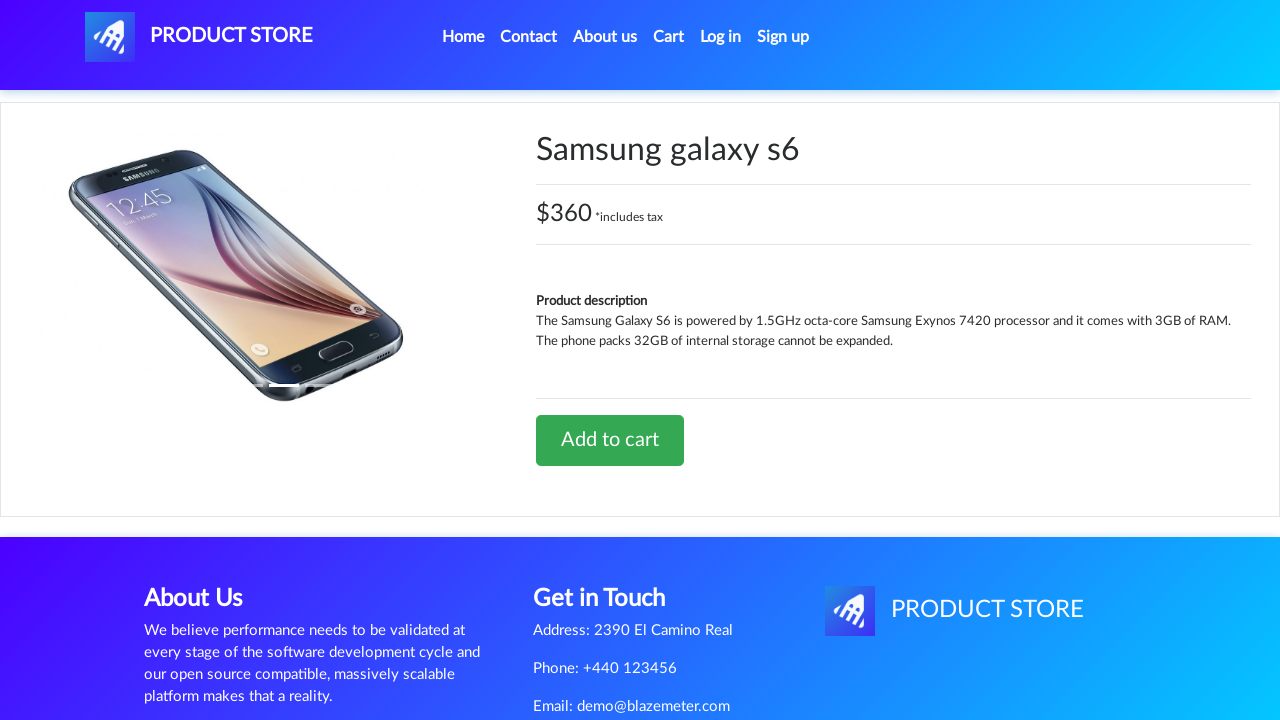

Product price loaded on details page
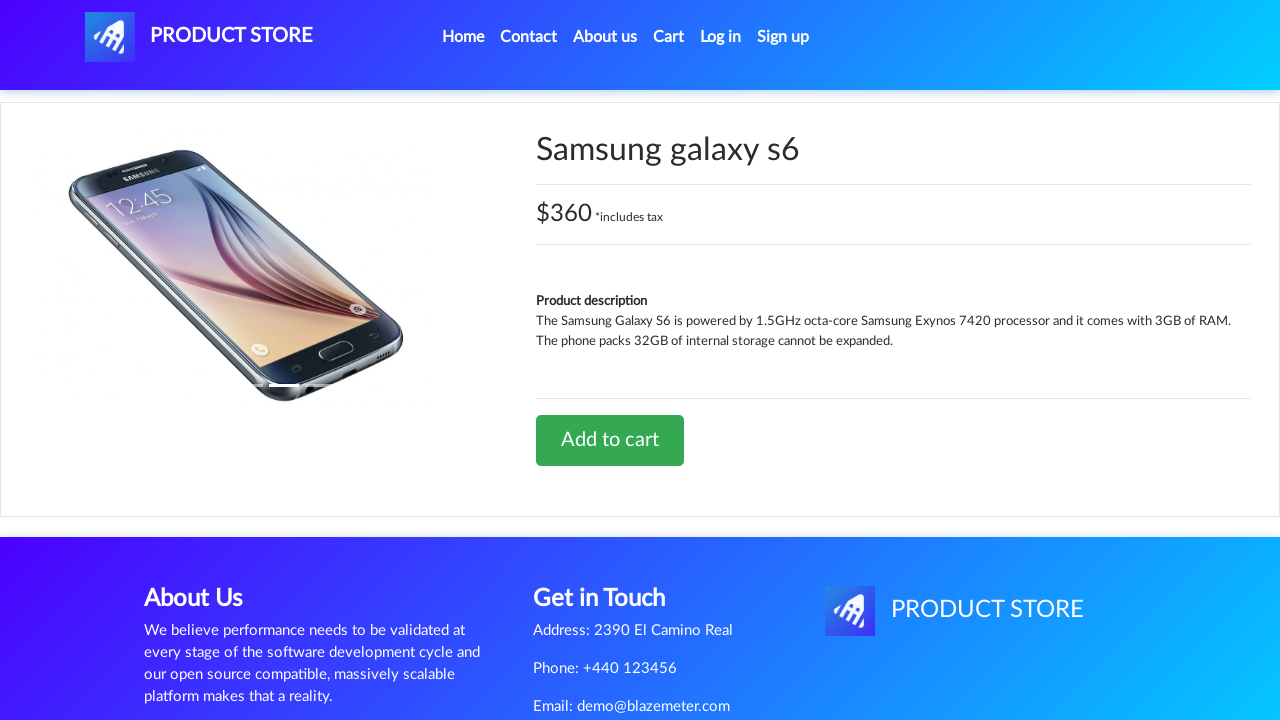

Clicked 'Add to cart' button at (610, 440) on text=Add to cart
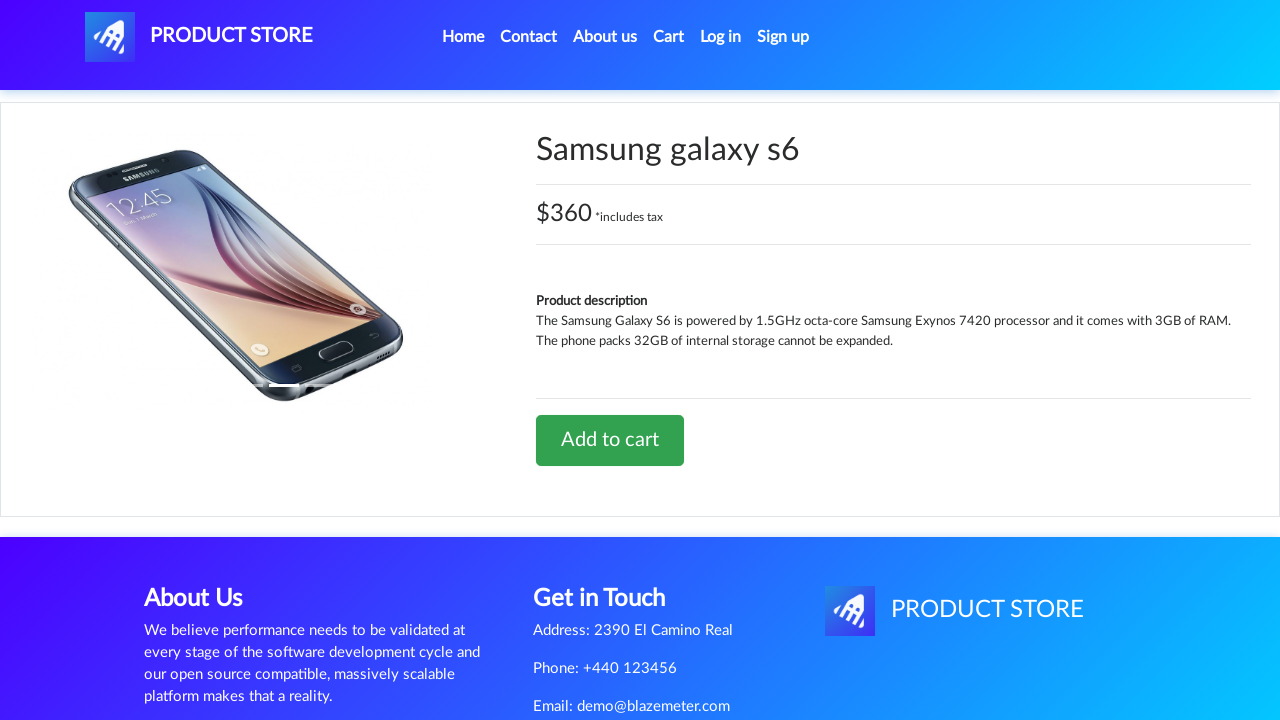

Accepted confirmation alert after adding product to cart
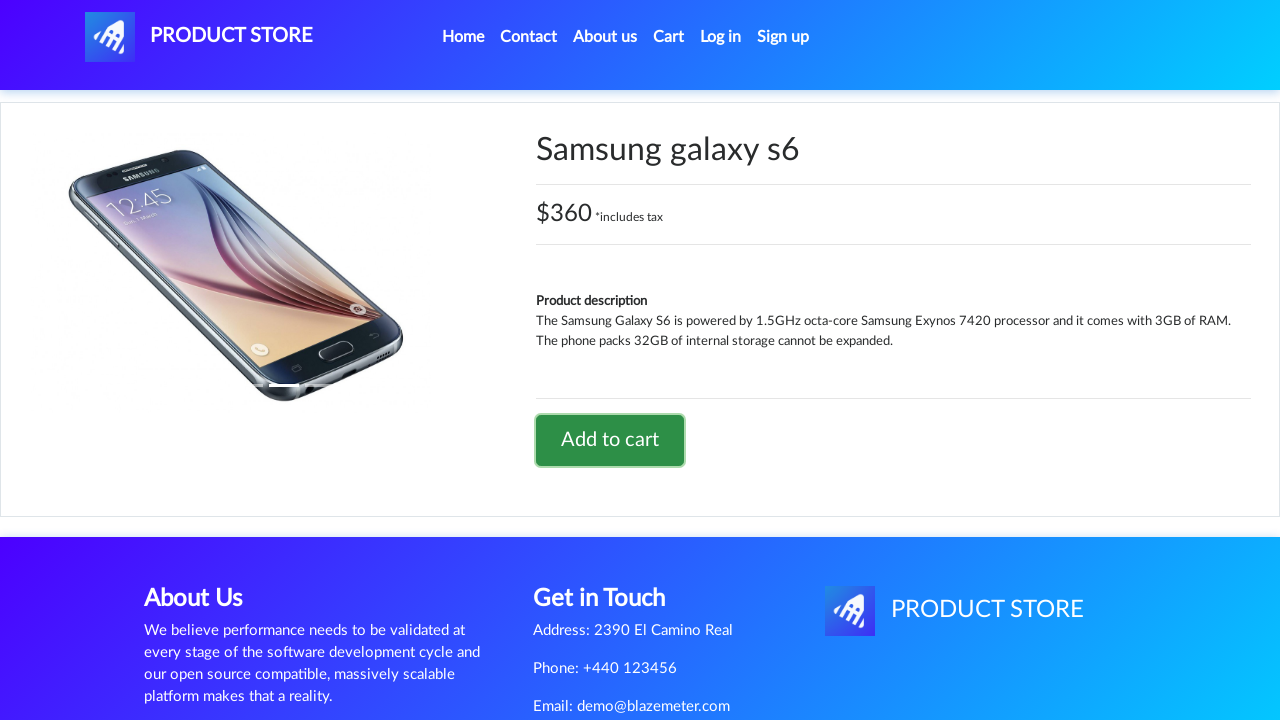

Clicked on Cart link to view shopping cart at (669, 37) on text=Cart
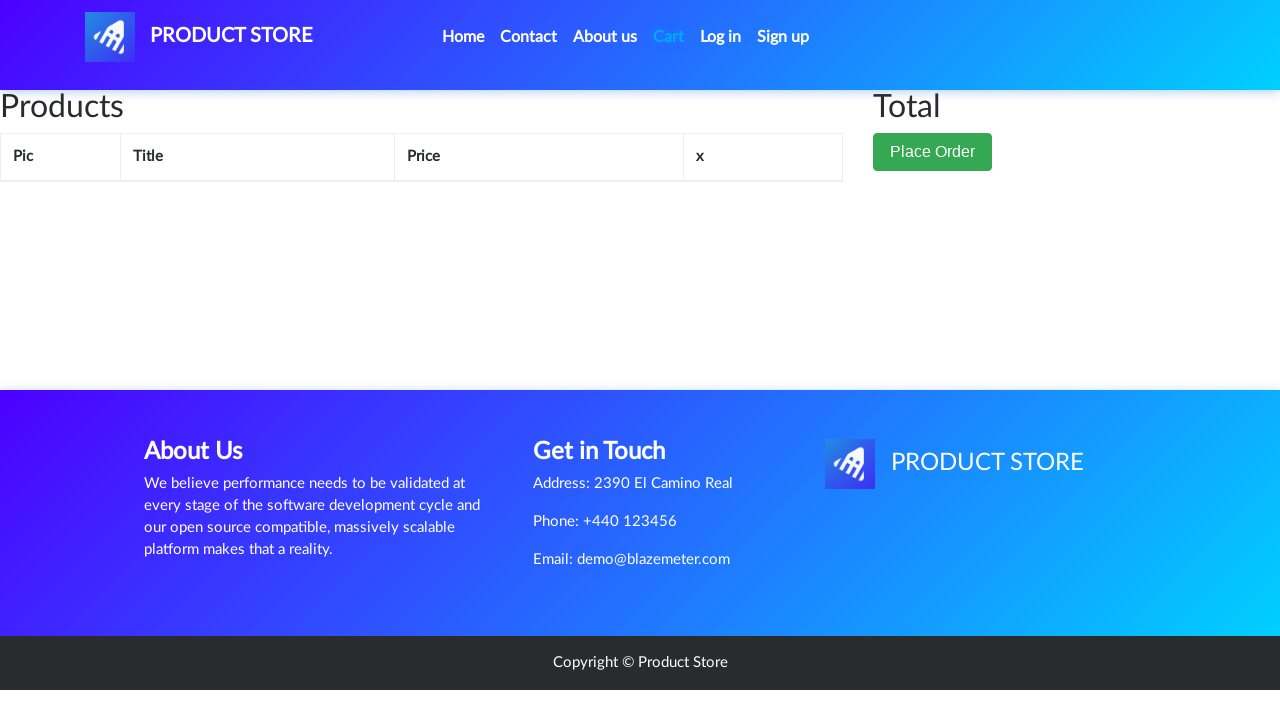

Delete button visible in shopping cart
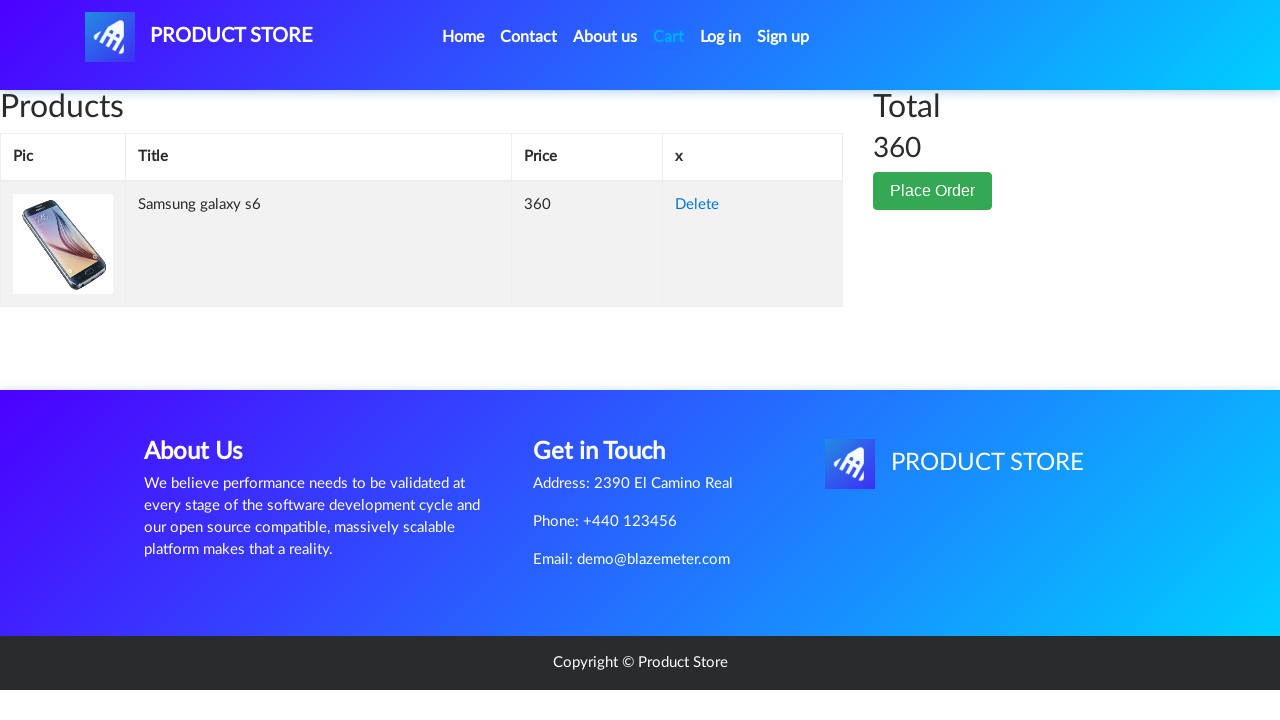

Clicked Delete button to remove product from cart at (697, 205) on text=Delete
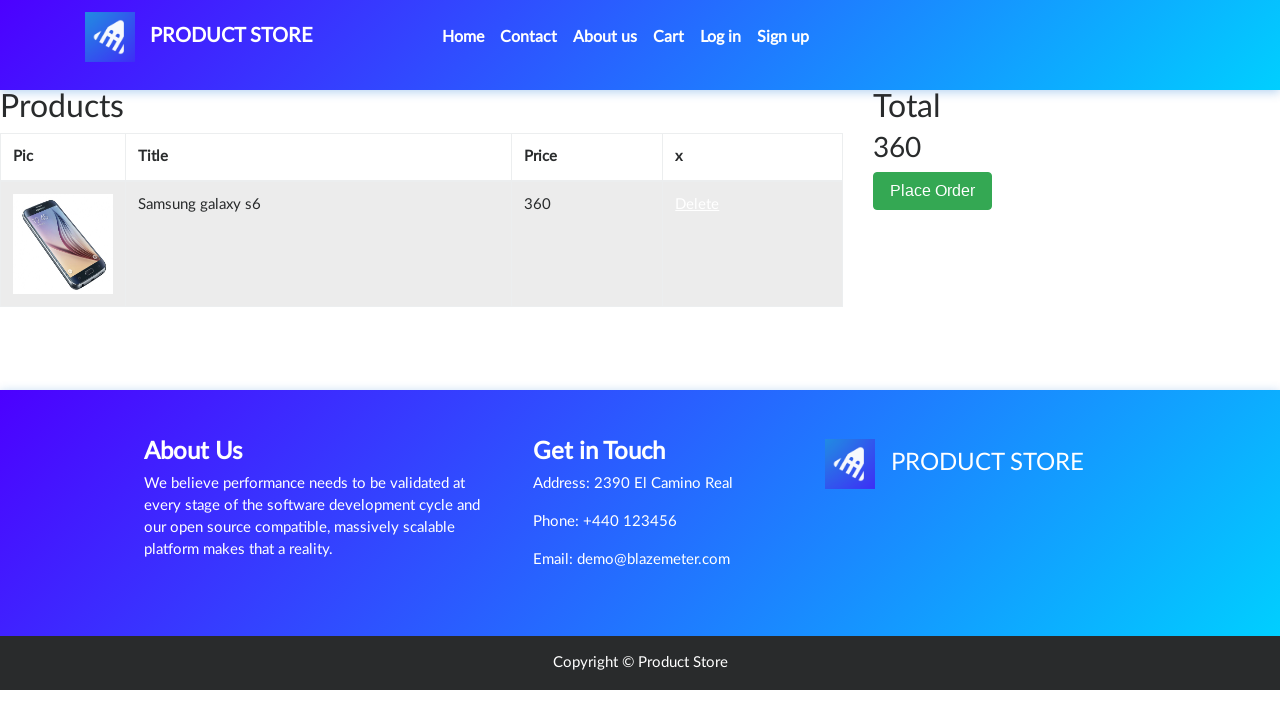

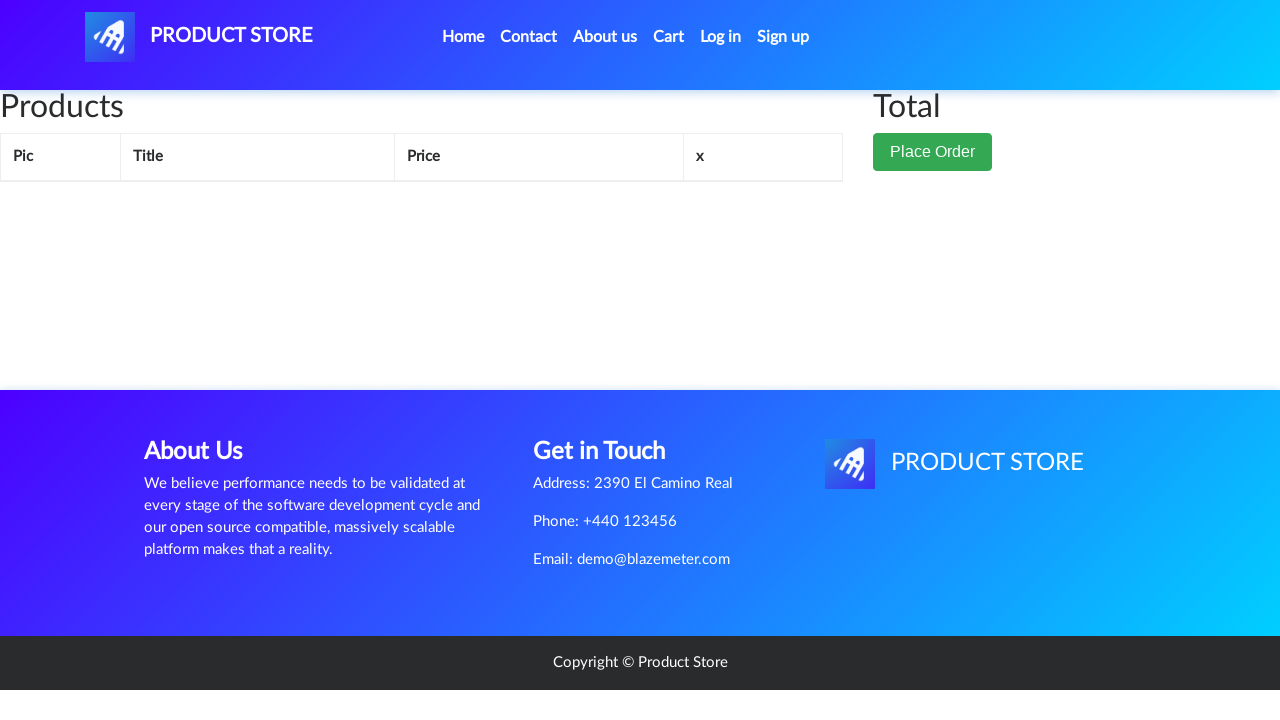